Tests displaying all items by clicking through filters and ending on All filter

Starting URL: https://demo.playwright.dev/todomvc

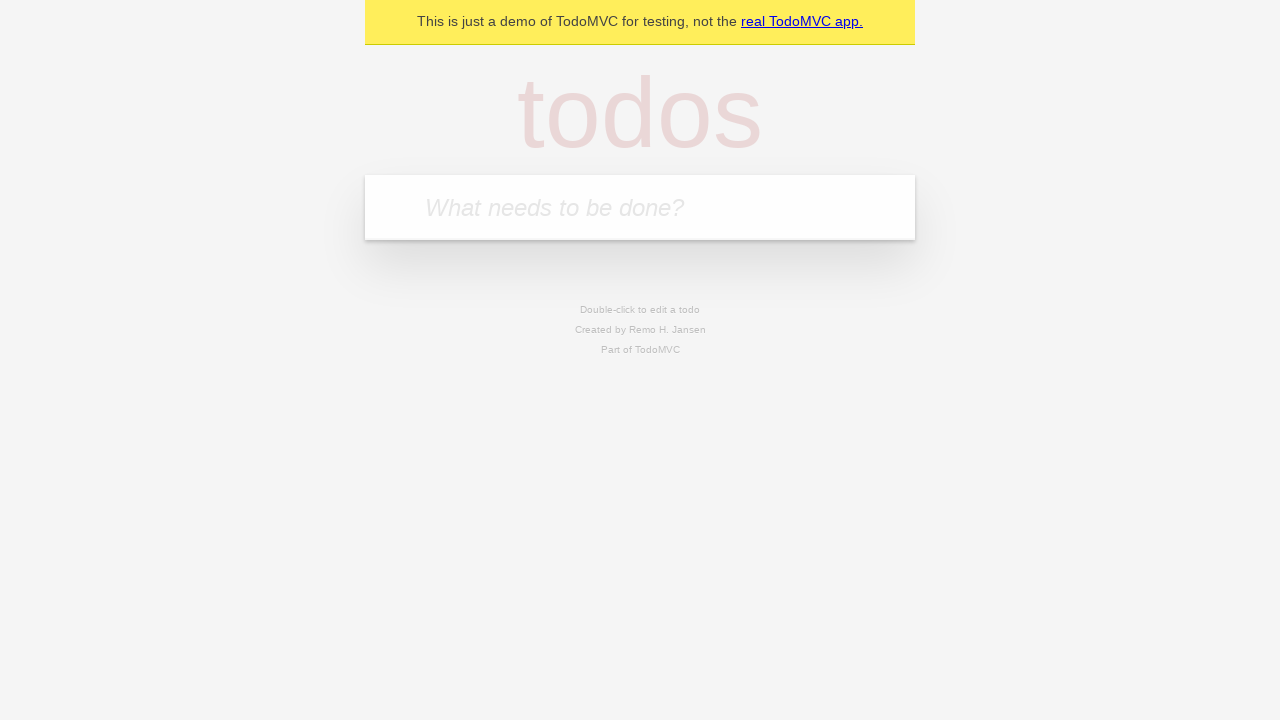

Filled todo input with 'buy some cheese' on internal:attr=[placeholder="What needs to be done?"i]
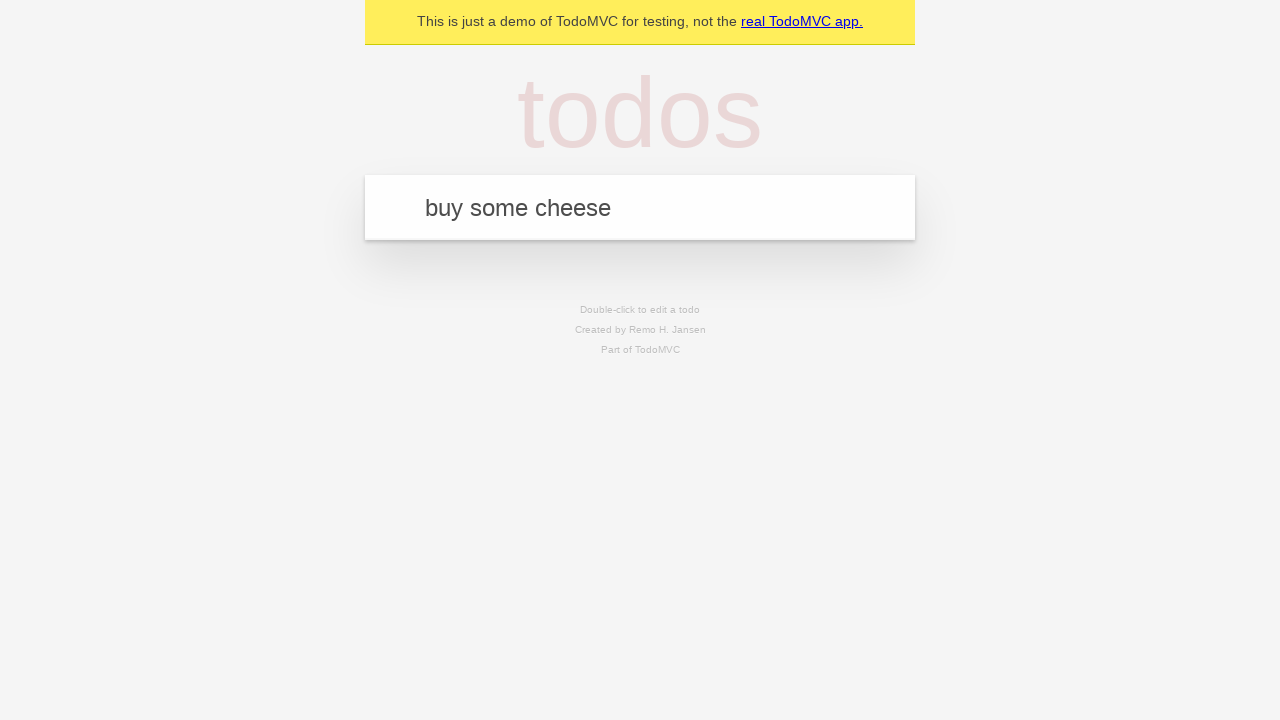

Pressed Enter to add first todo item on internal:attr=[placeholder="What needs to be done?"i]
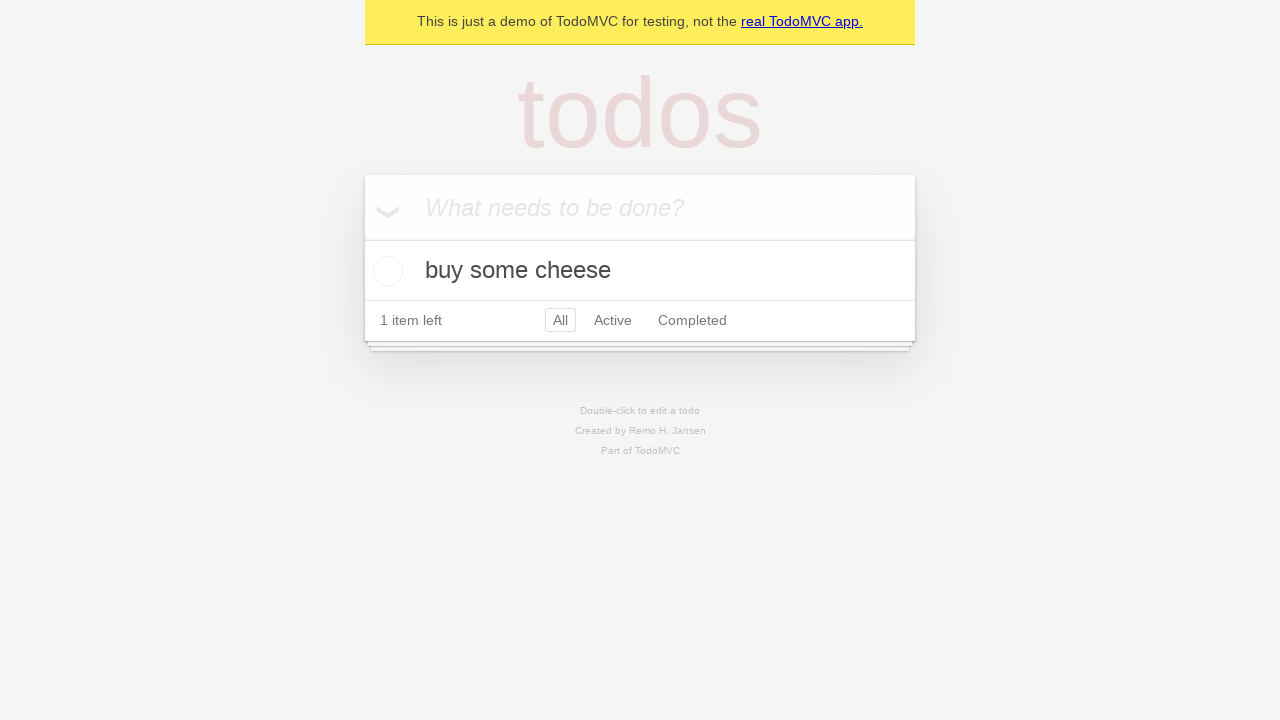

Filled todo input with 'feed the cat' on internal:attr=[placeholder="What needs to be done?"i]
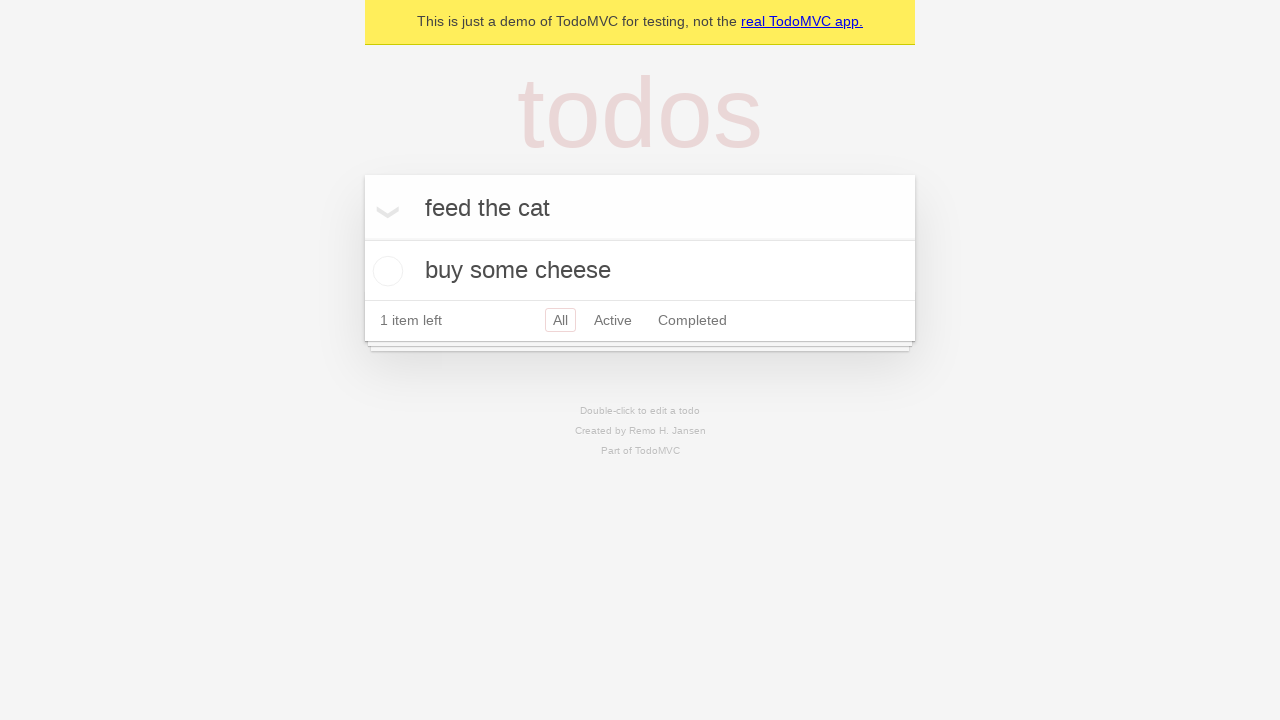

Pressed Enter to add second todo item on internal:attr=[placeholder="What needs to be done?"i]
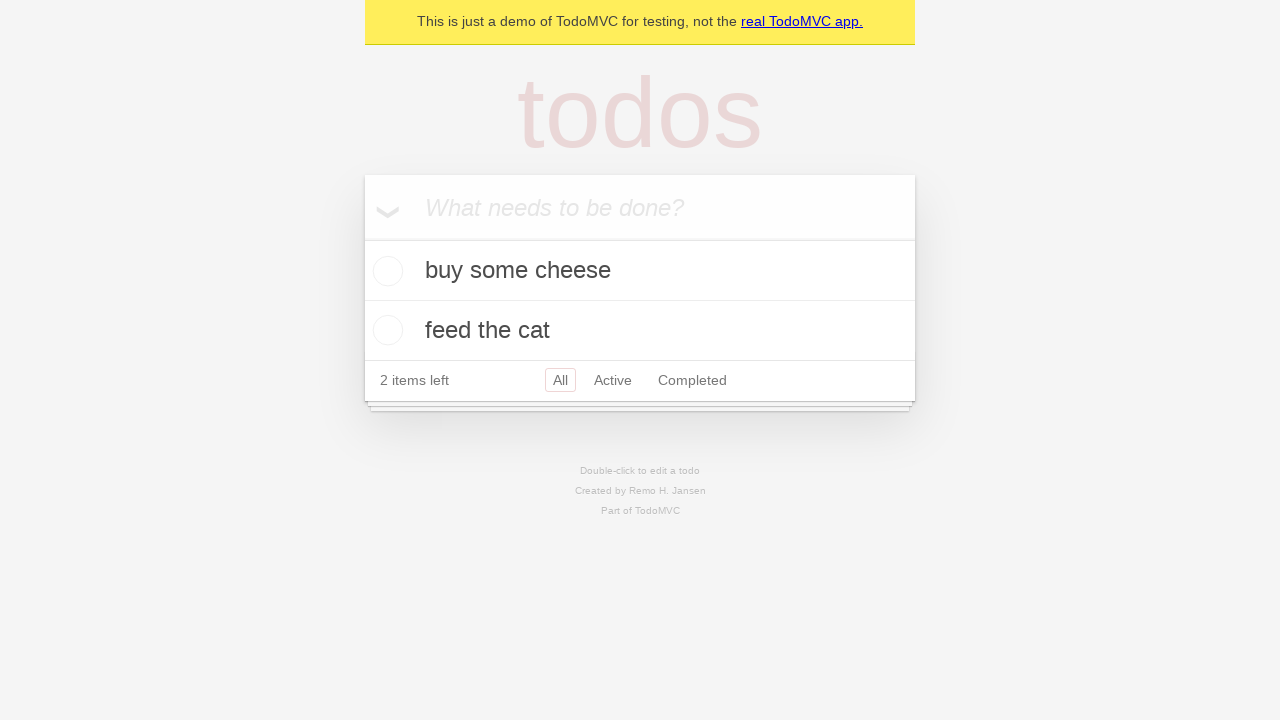

Filled todo input with 'book a doctors appointment' on internal:attr=[placeholder="What needs to be done?"i]
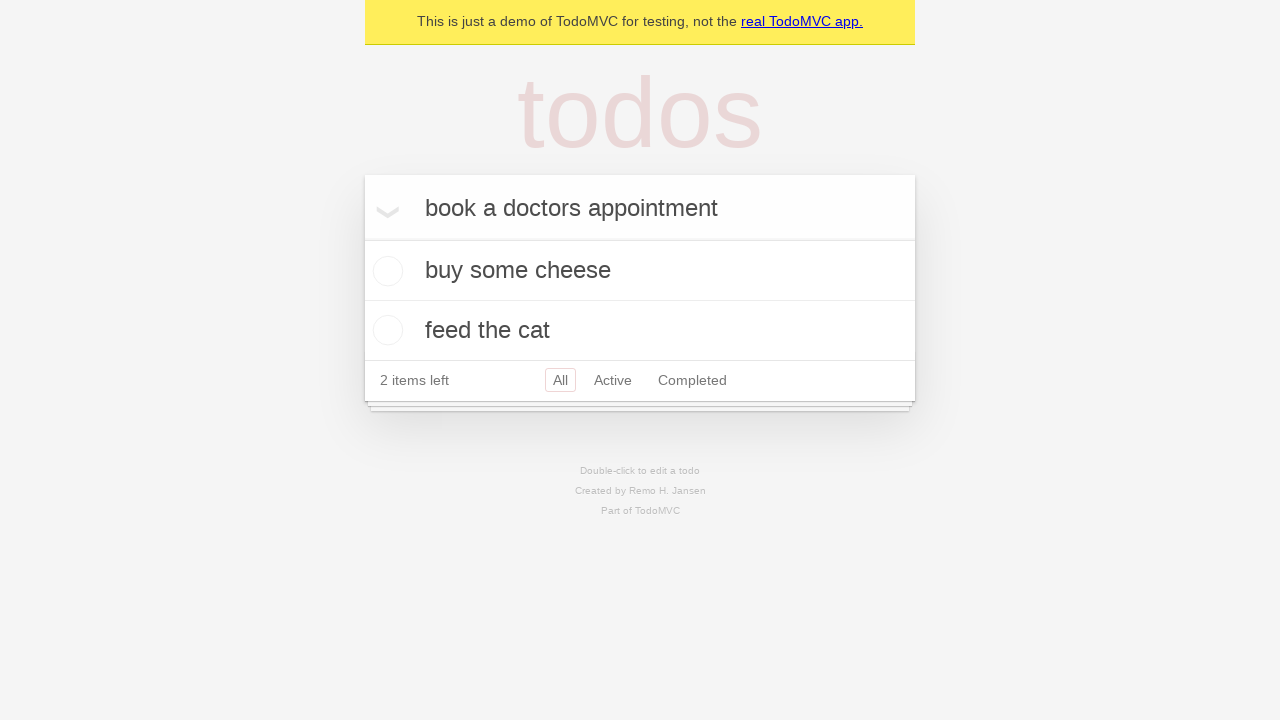

Pressed Enter to add third todo item on internal:attr=[placeholder="What needs to be done?"i]
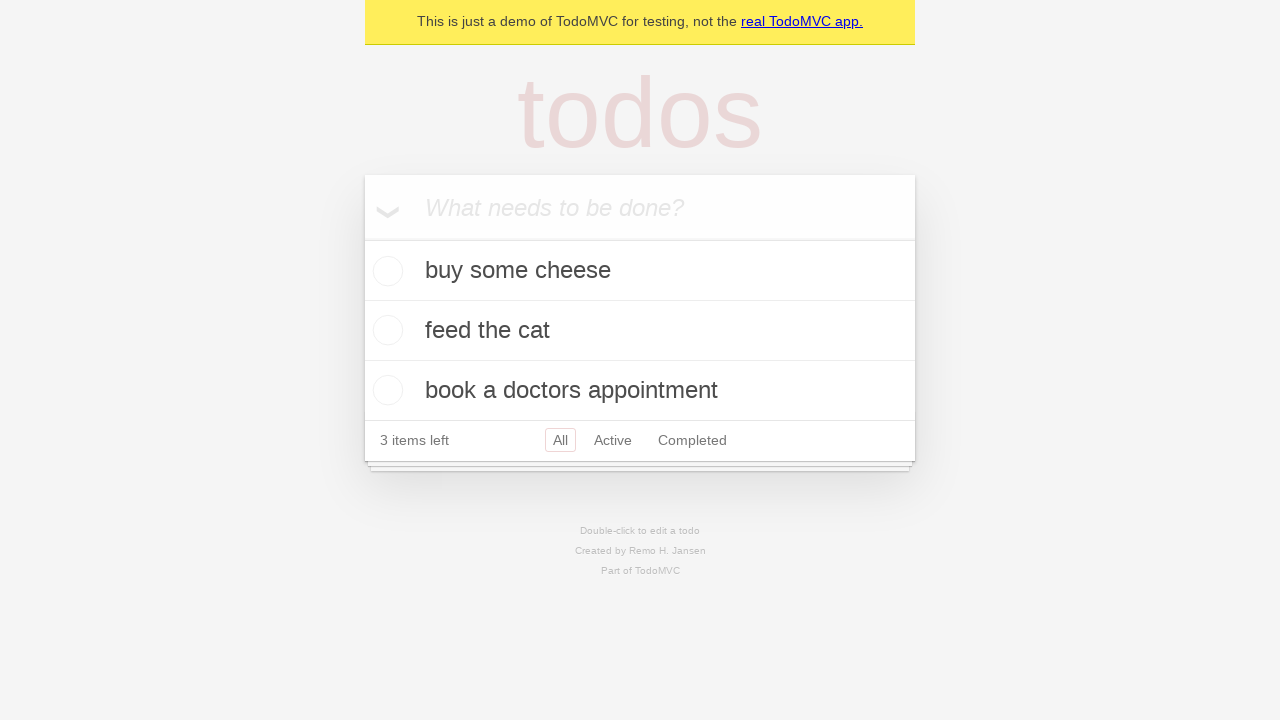

Marked second todo item as complete at (385, 330) on internal:testid=[data-testid="todo-item"s] >> nth=1 >> internal:role=checkbox
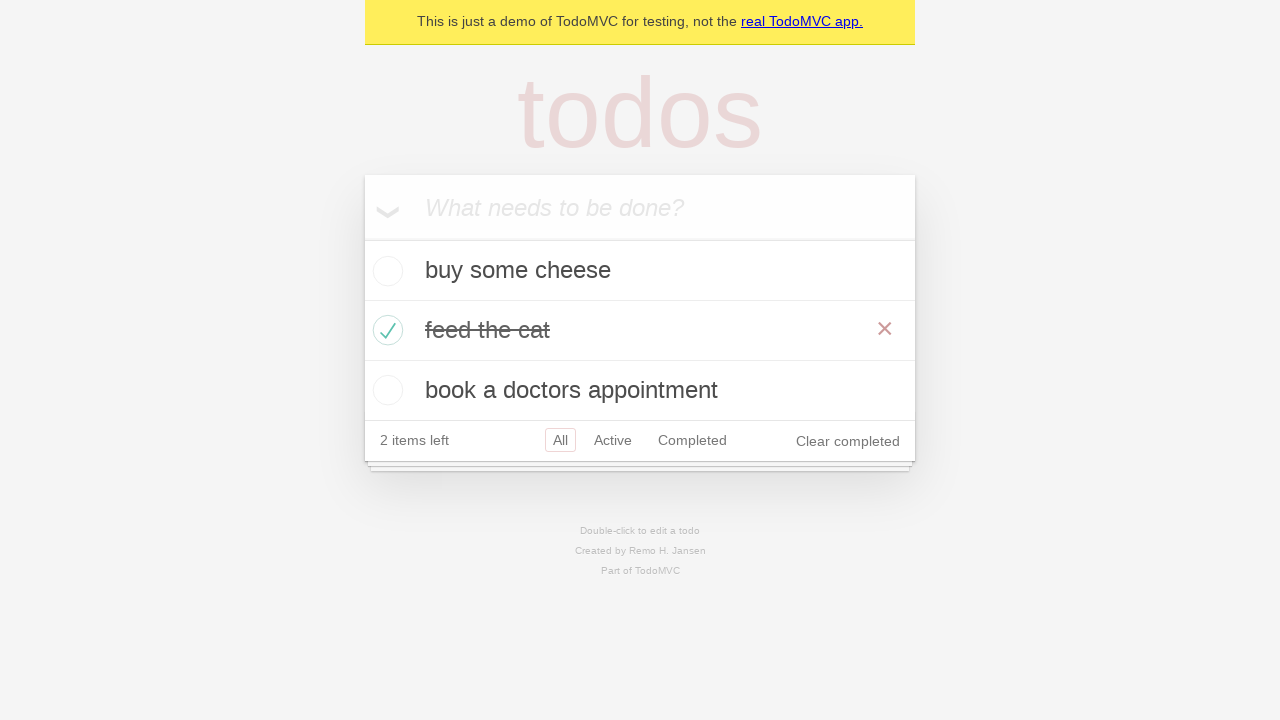

Clicked Active filter to display only active items at (613, 440) on internal:role=link[name="Active"i]
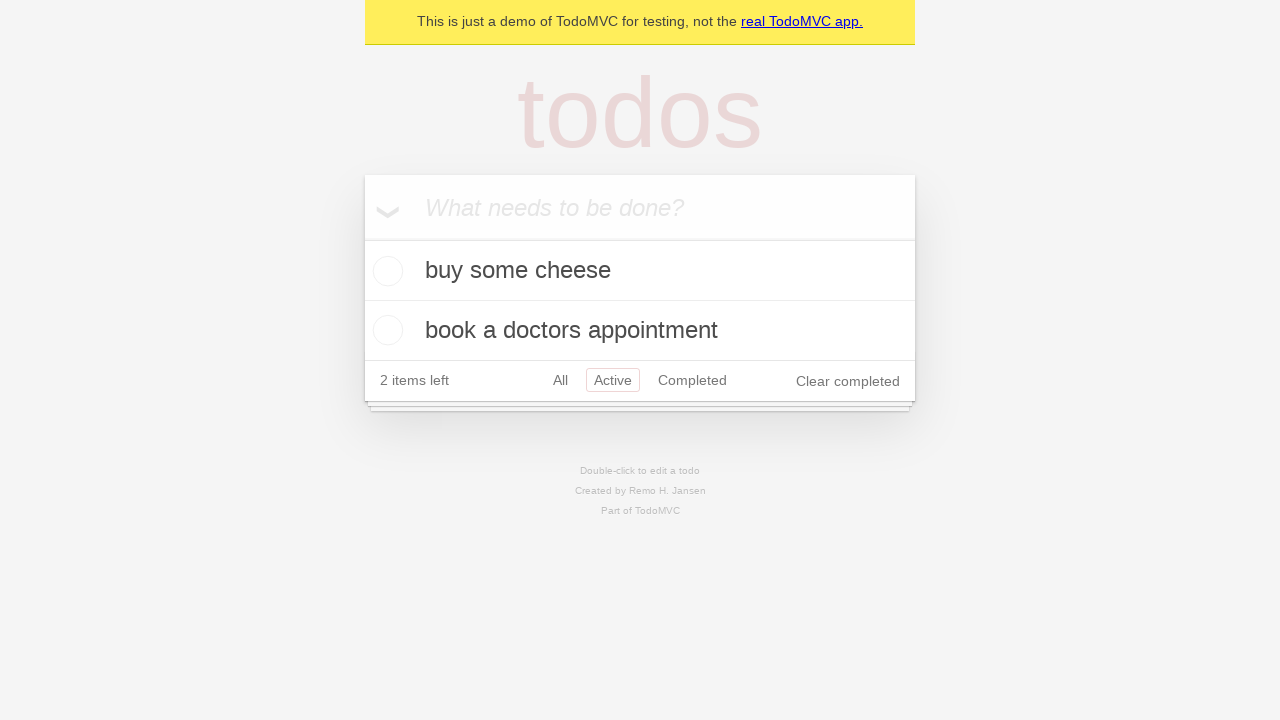

Clicked Completed filter to display only completed items at (692, 380) on internal:role=link[name="Completed"i]
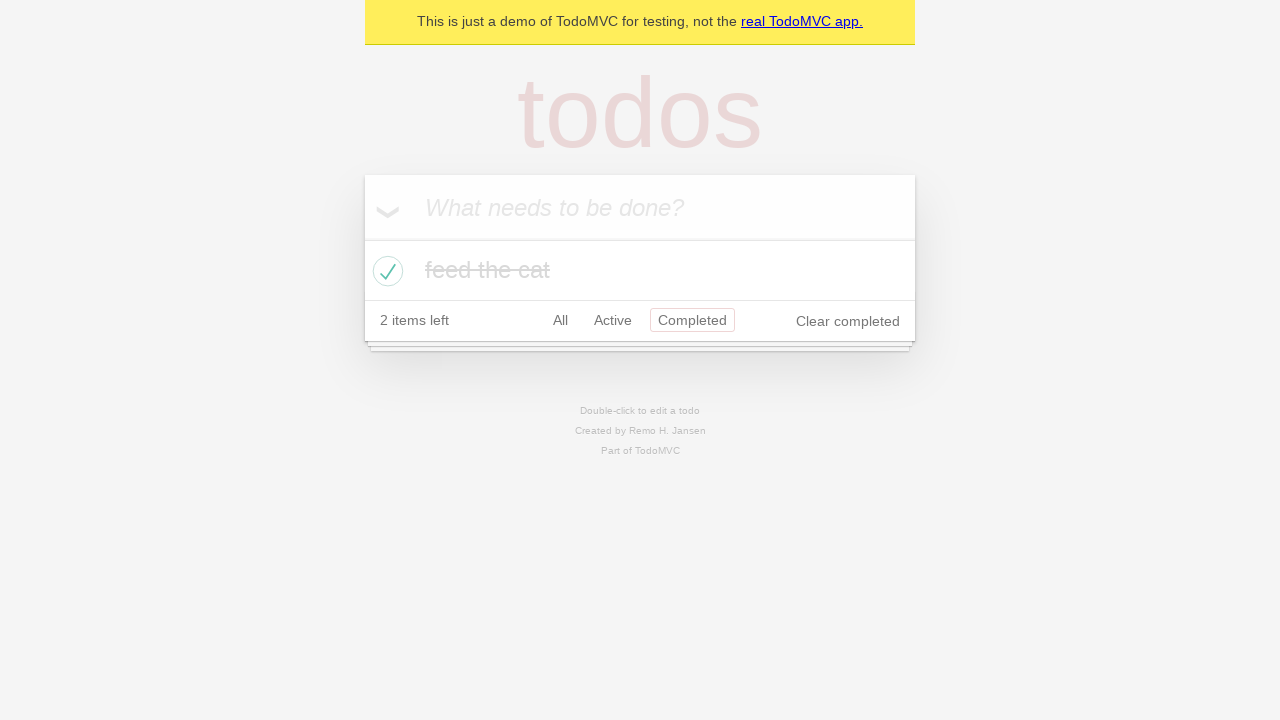

Clicked All filter to display all items at (560, 320) on internal:role=link[name="All"i]
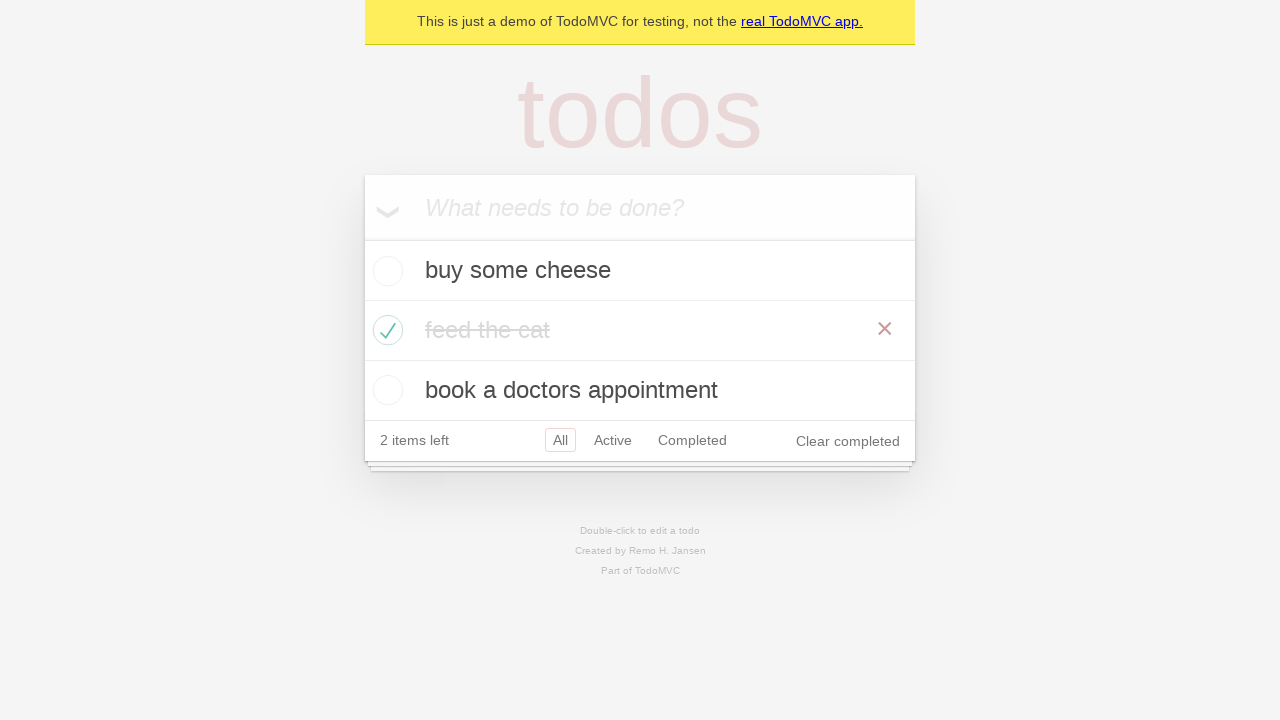

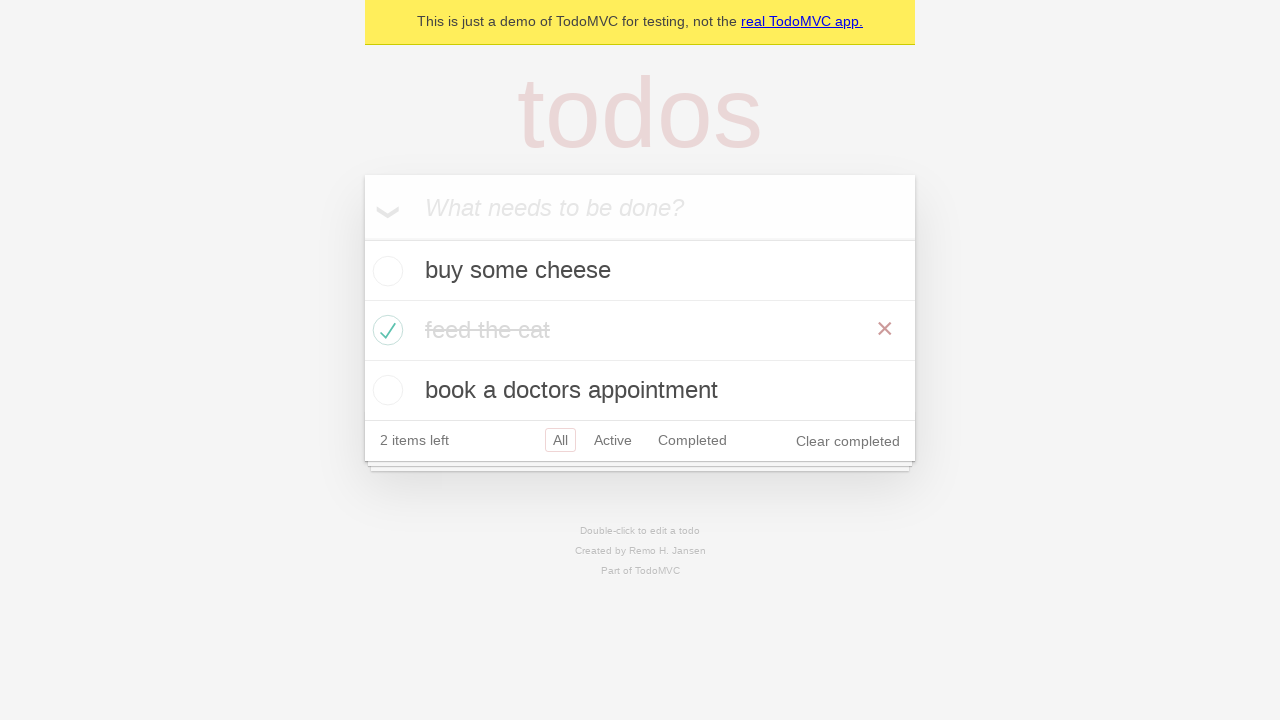